Tests an e-commerce practice site by searching for products containing "ca", verifying product counts, adding specific items to cart (3rd product and Cashews), and checking that the brand logo displays "GREENKART".

Starting URL: https://rahulshettyacademy.com/seleniumPractise/#/

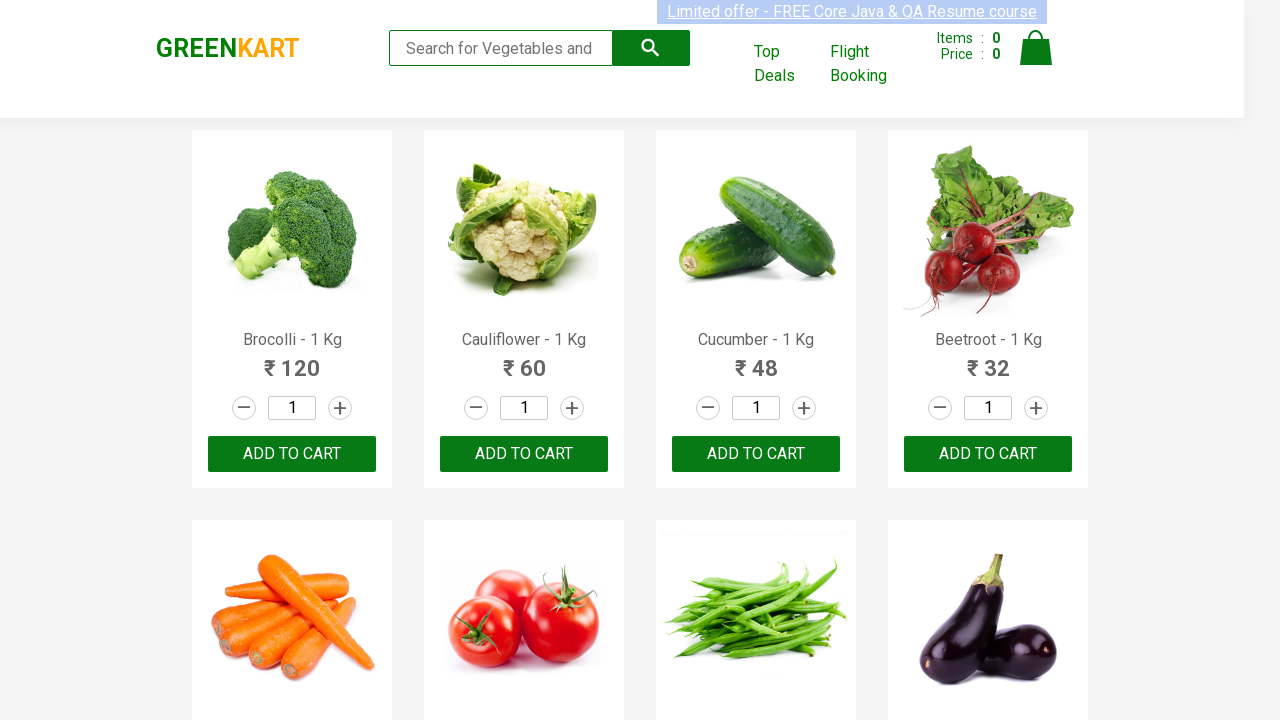

Typed 'ca' in the search box on .search-keyword
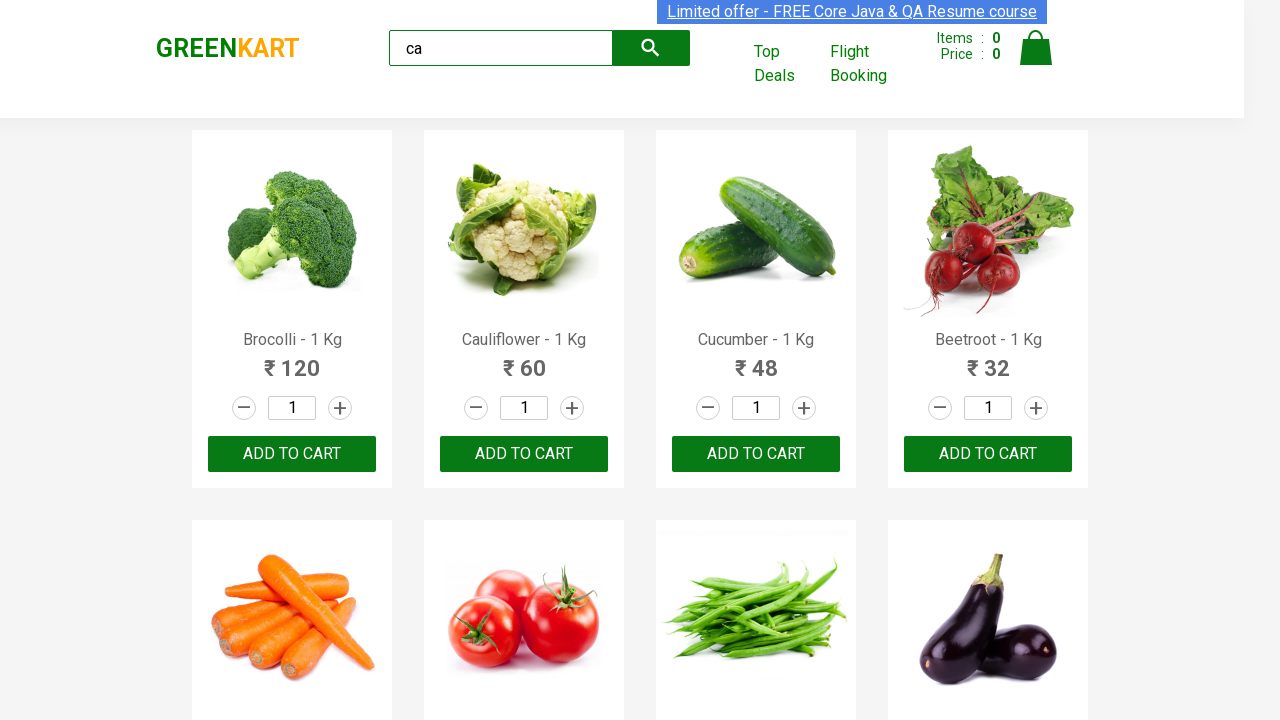

Waited 2000ms for products to load
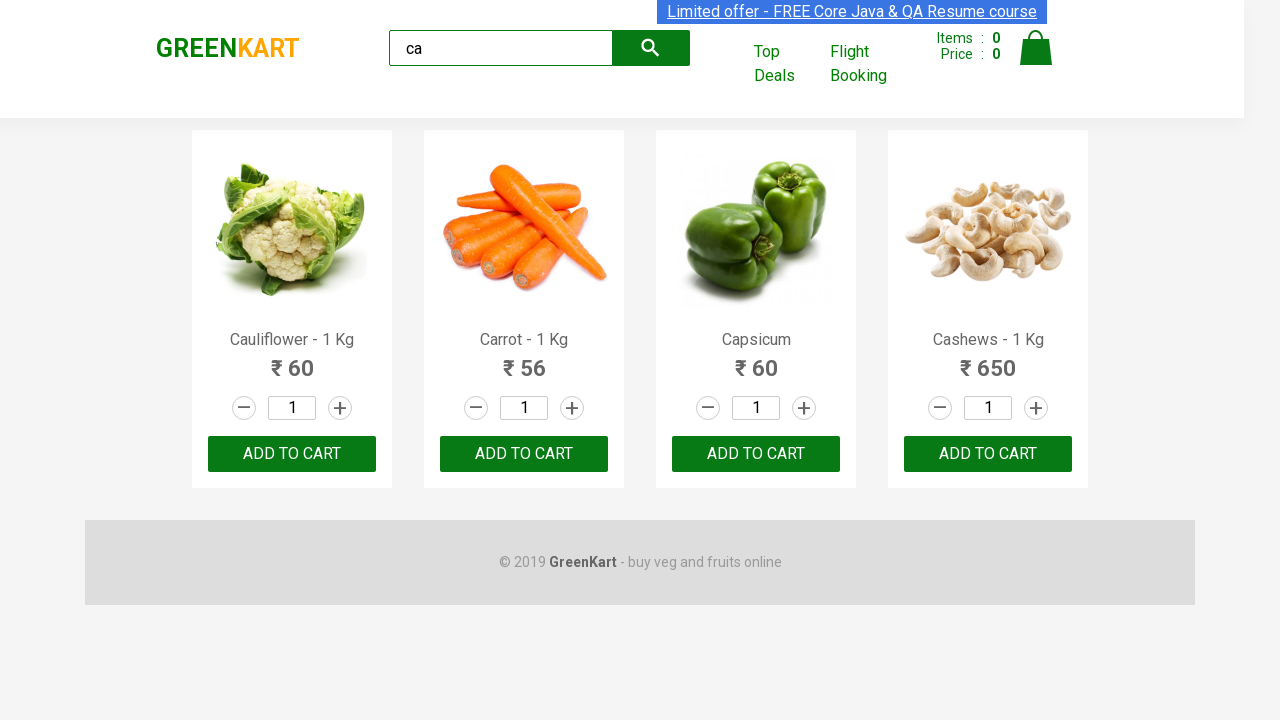

Verified products are displayed on the page
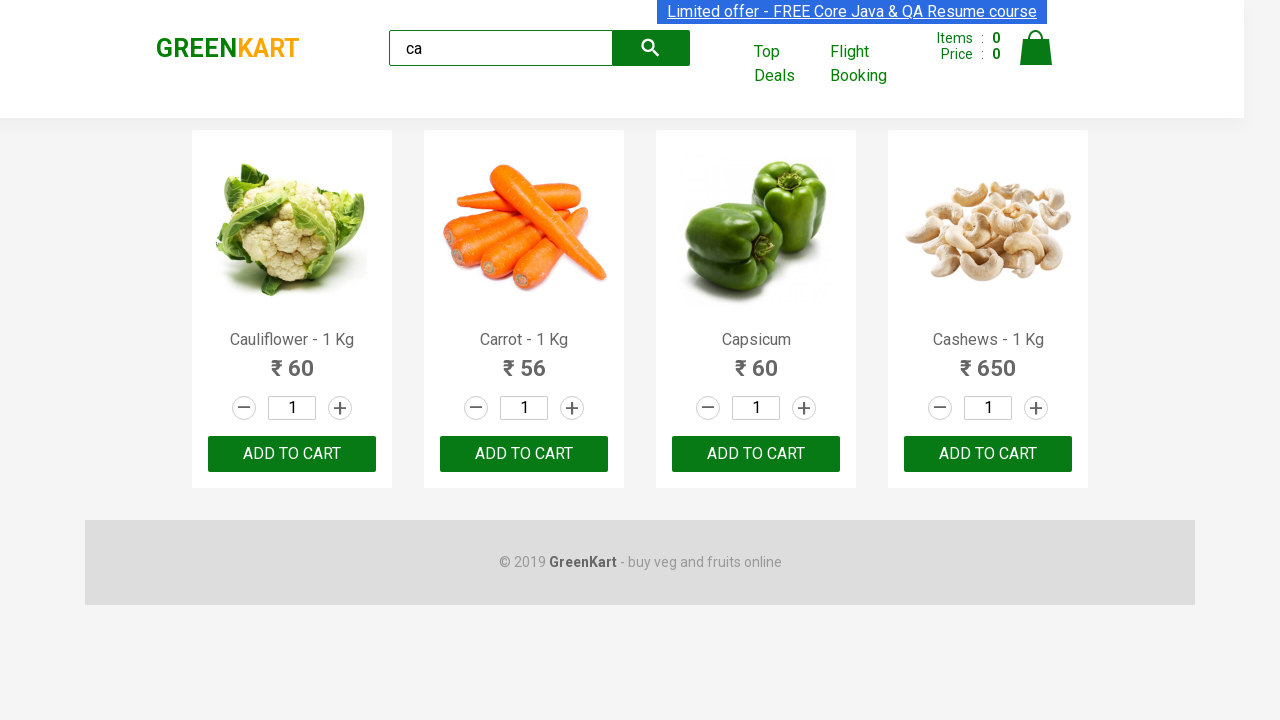

Clicked ADD TO CART button on the 3rd product at (756, 454) on .products .product >> nth=2 >> button:has-text('ADD TO CART')
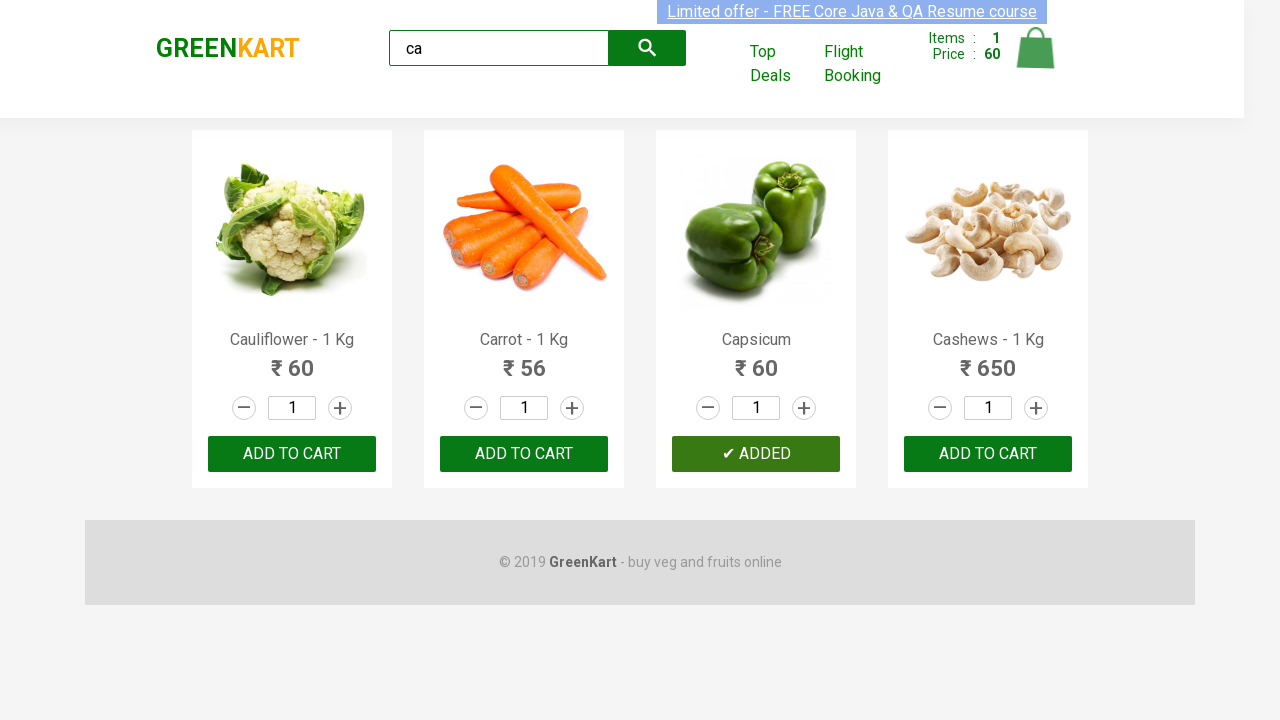

Retrieved product count: 4 products found with search term 'ca'
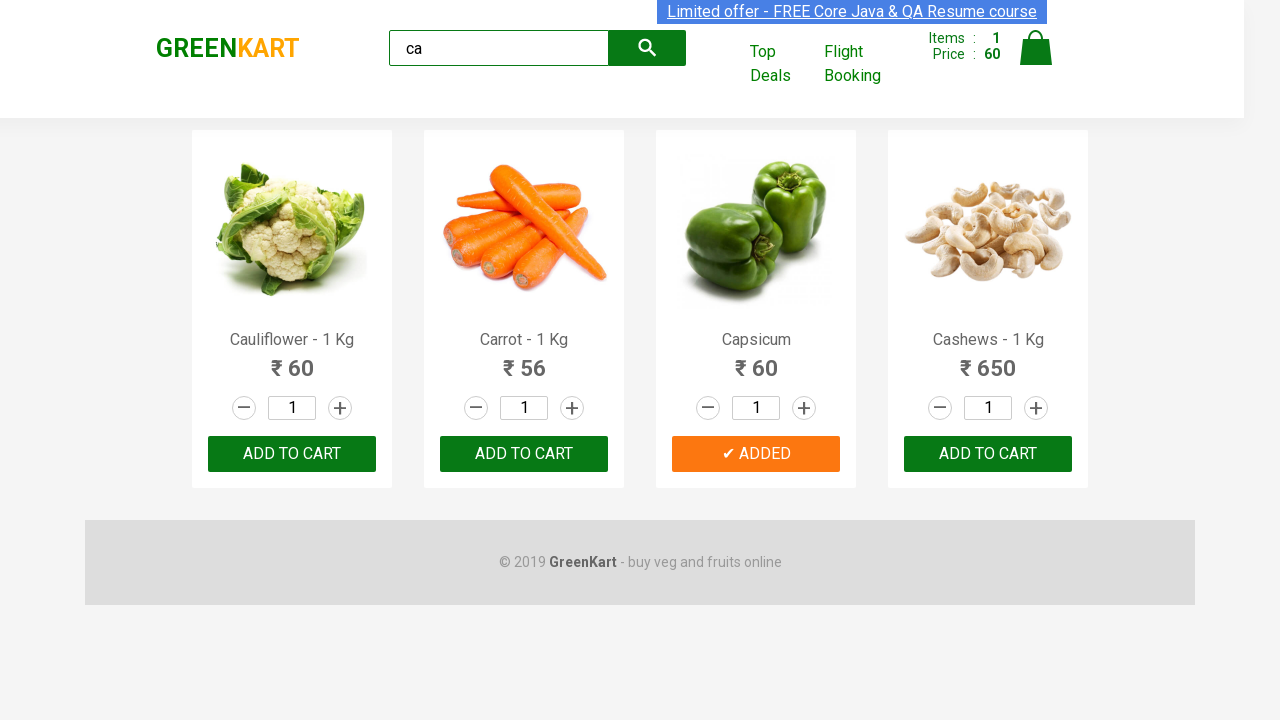

Retrieved product name at index 0: 'Cauliflower - 1 Kg'
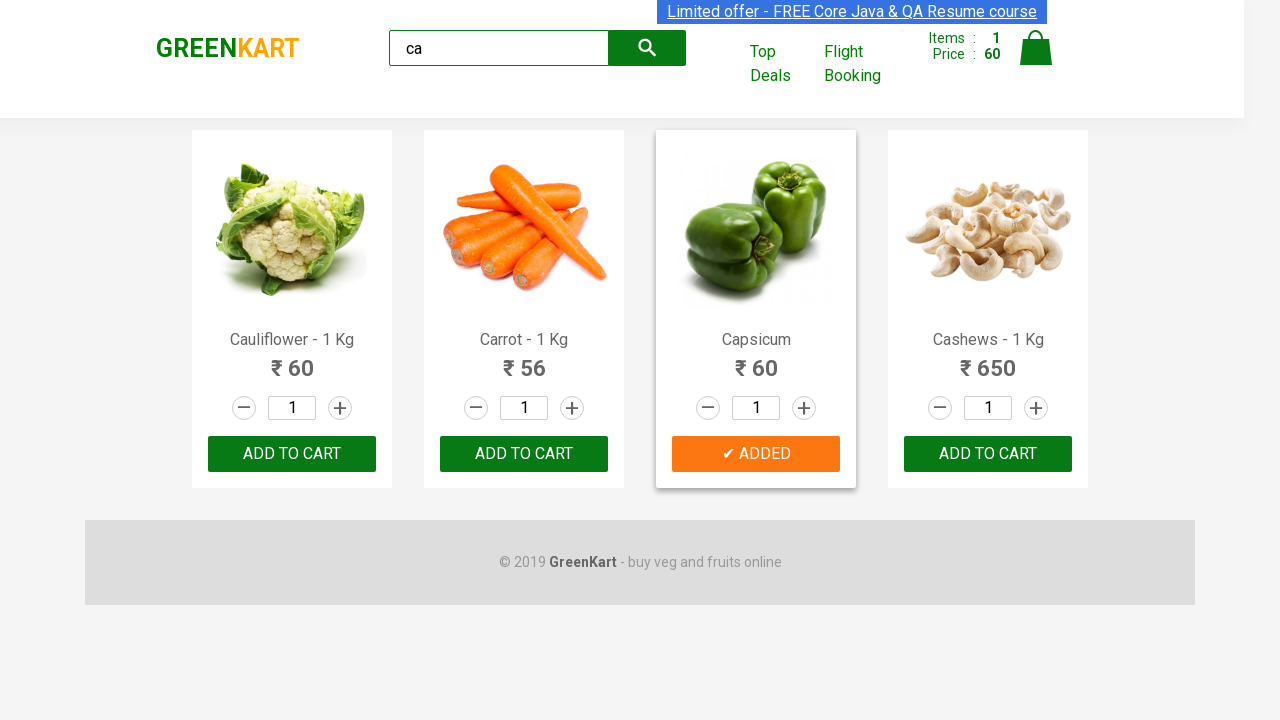

Retrieved product name at index 1: 'Carrot - 1 Kg'
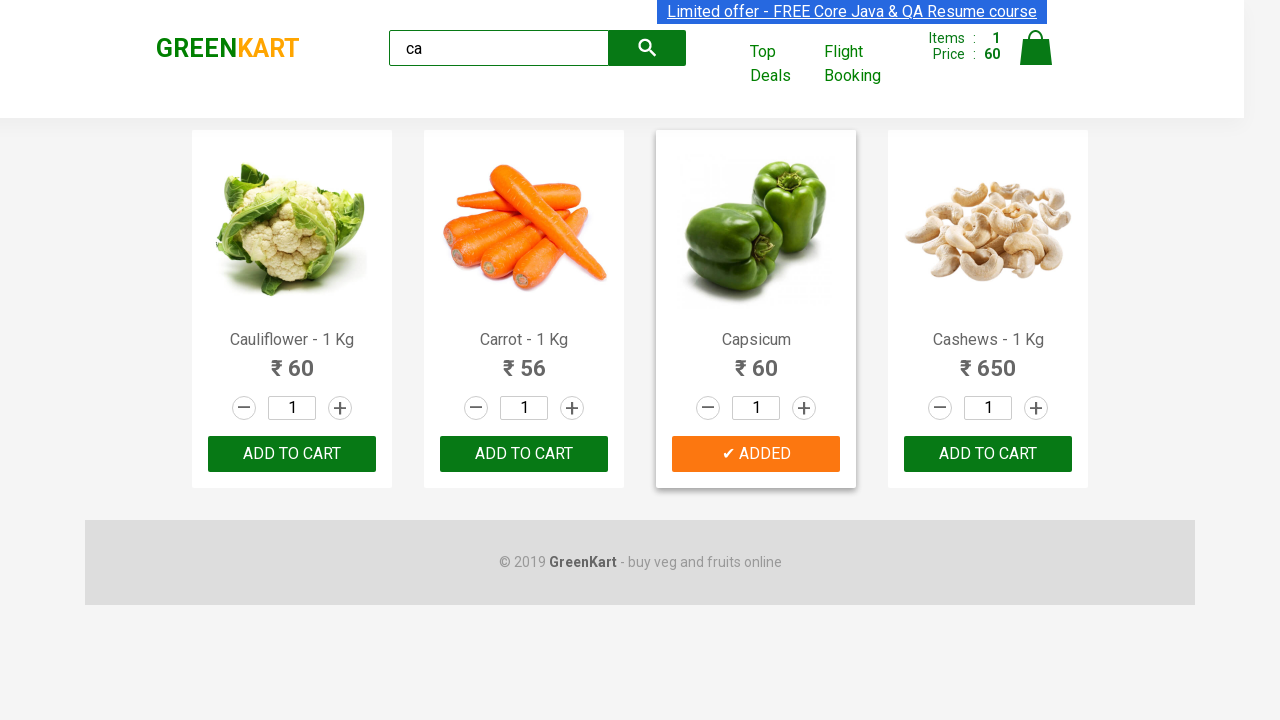

Retrieved product name at index 2: 'Capsicum'
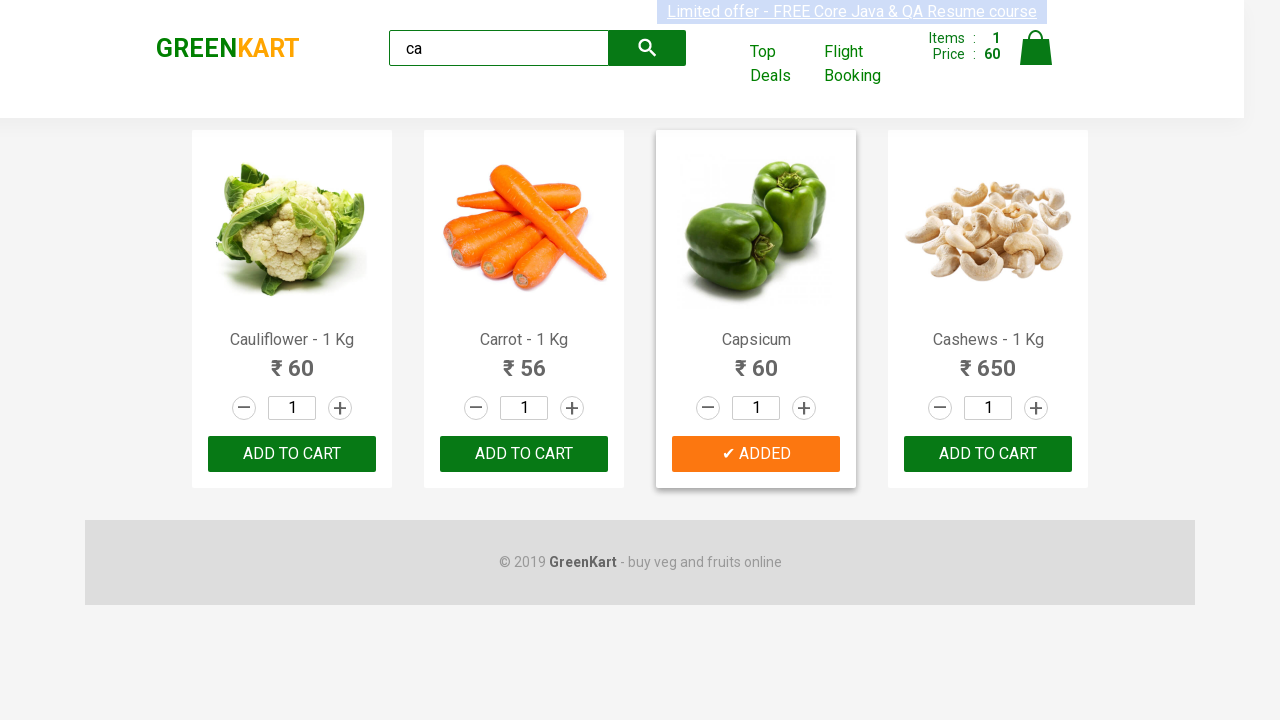

Retrieved product name at index 3: 'Cashews - 1 Kg'
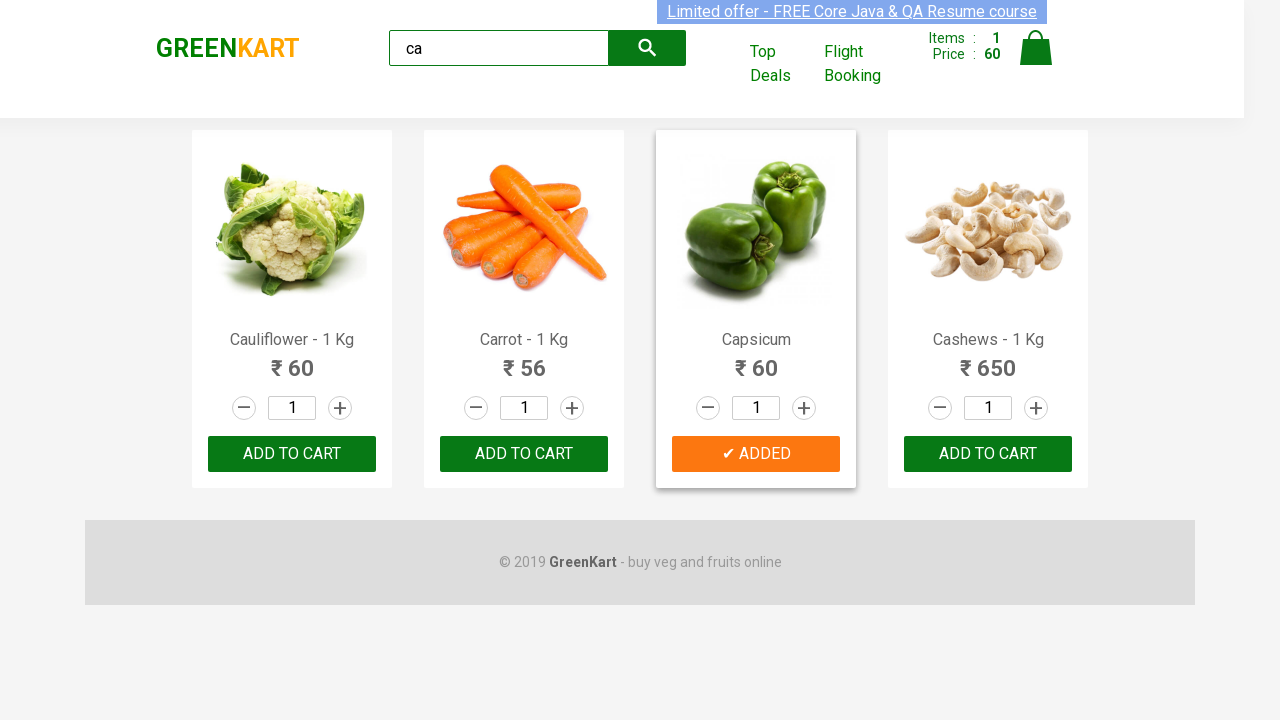

Clicked ADD TO CART button for Cashews product at (988, 454) on .products .product >> nth=3 >> button
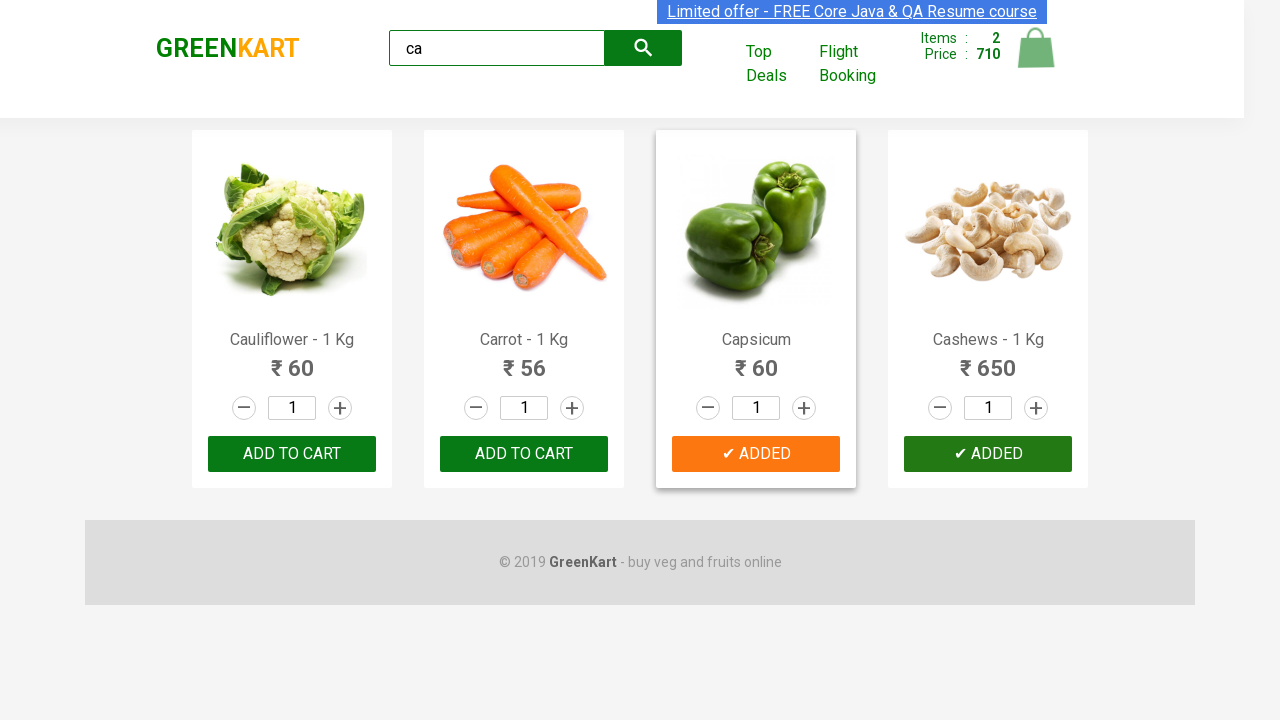

Retrieved brand text: 'GREENKART'
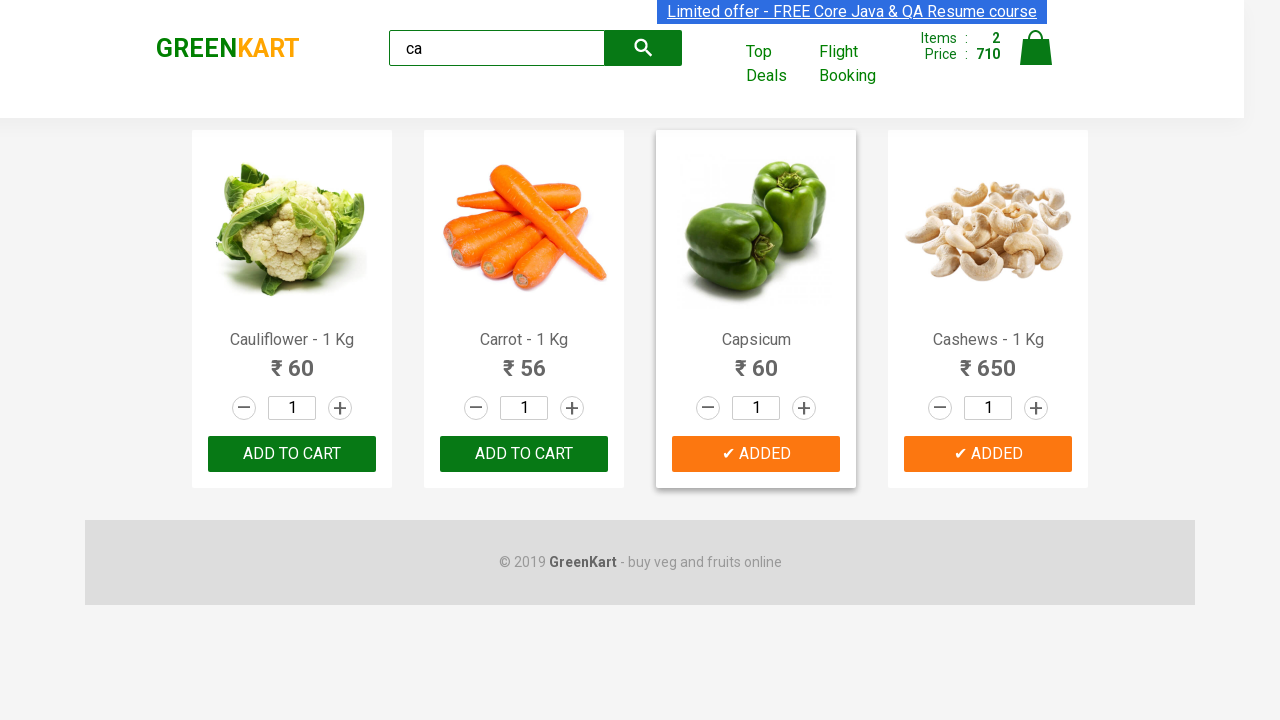

Verified brand text matches 'GREENKART'
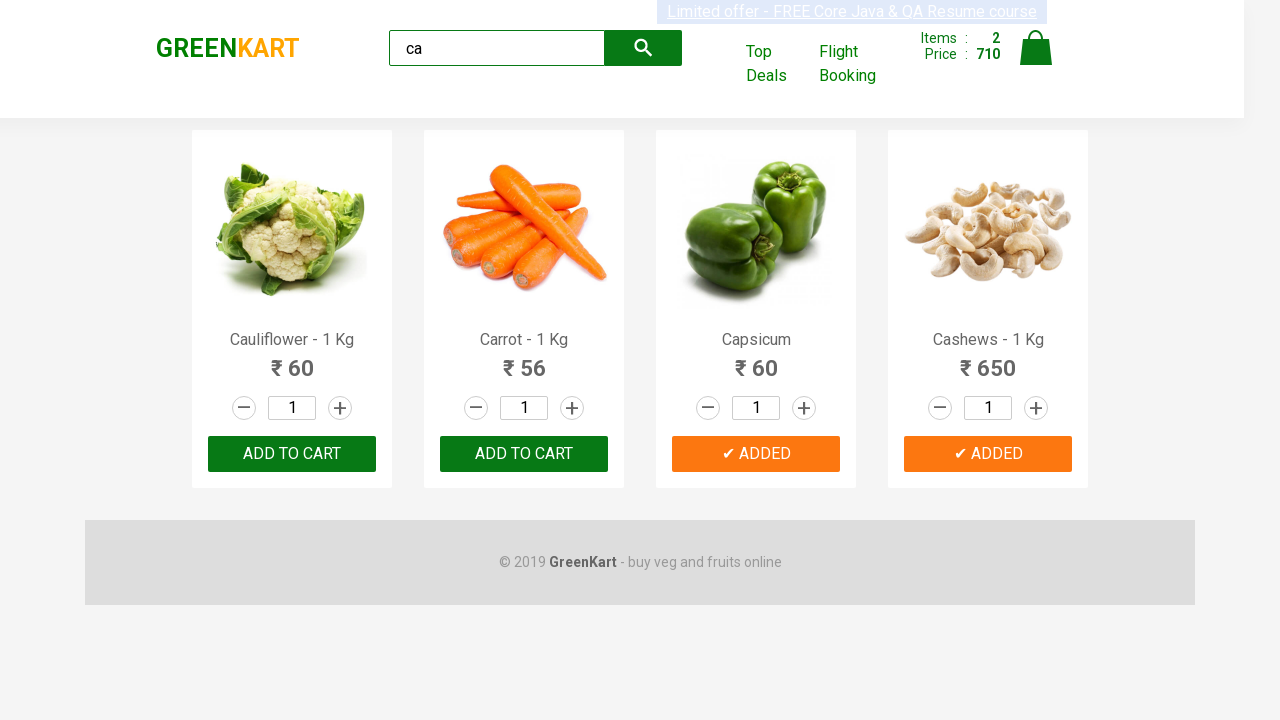

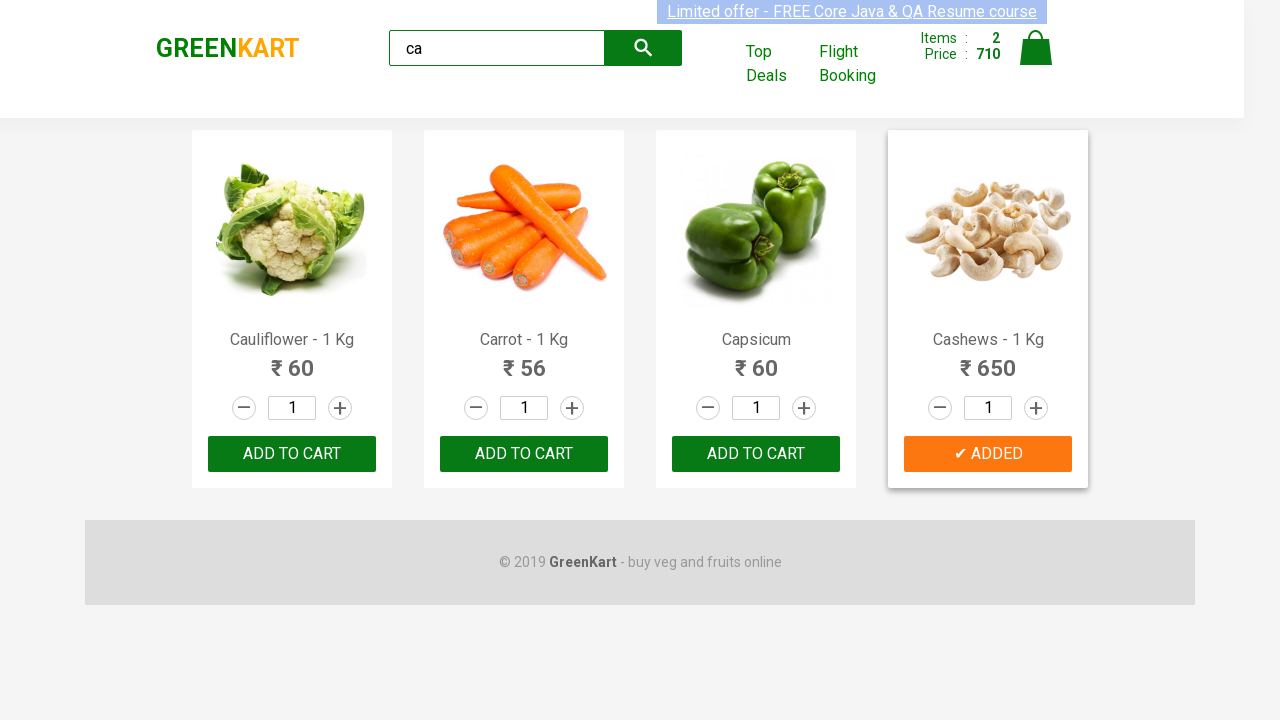